Tests alert/dialog handling by clicking a confirm button and accepting the dialog

Starting URL: https://testautomationpractice.blogspot.com/

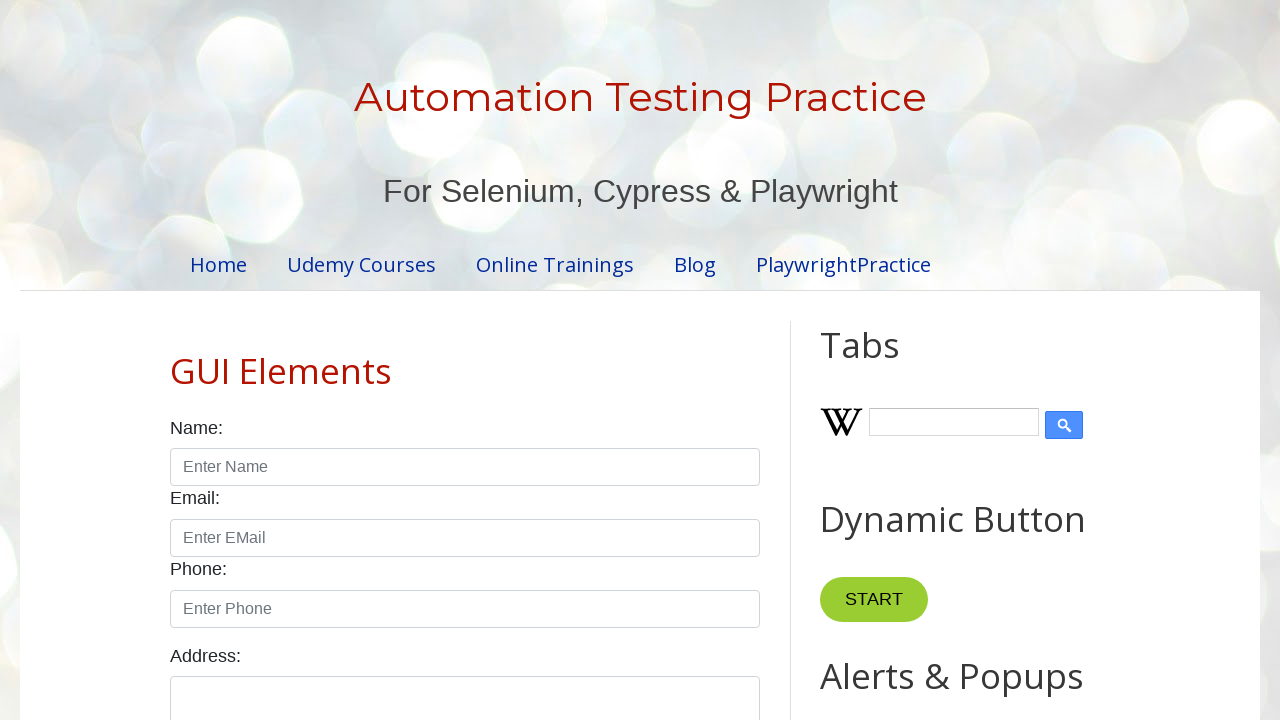

Set up dialog handler to automatically accept alerts
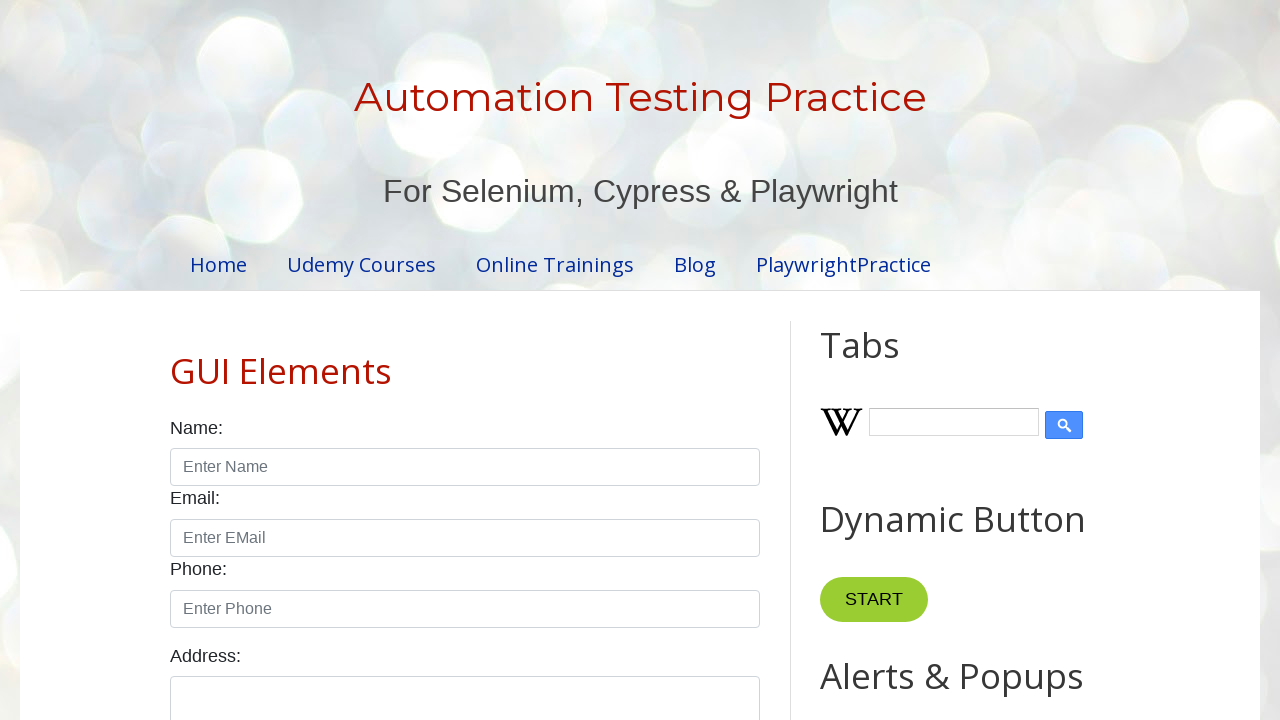

Clicked the confirm button to trigger alert dialog at (912, 360) on #confirmBtn
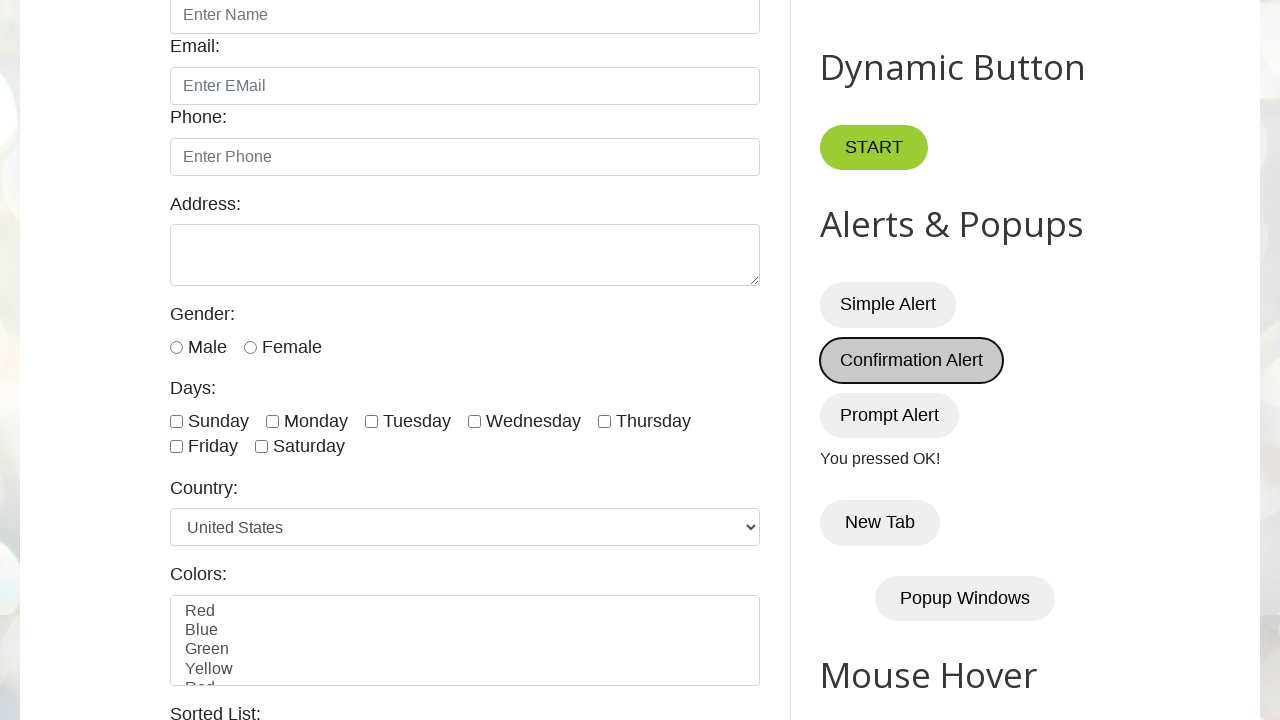

Verified confirmation text is visible after accepting dialog
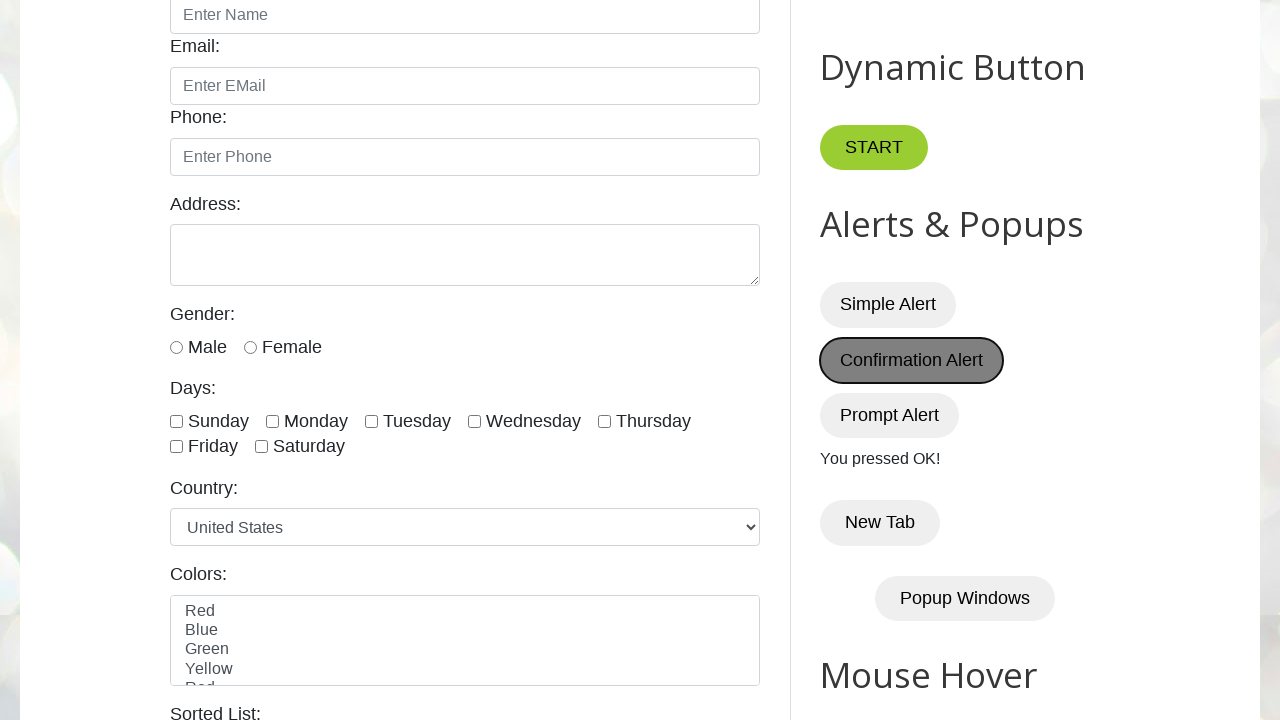

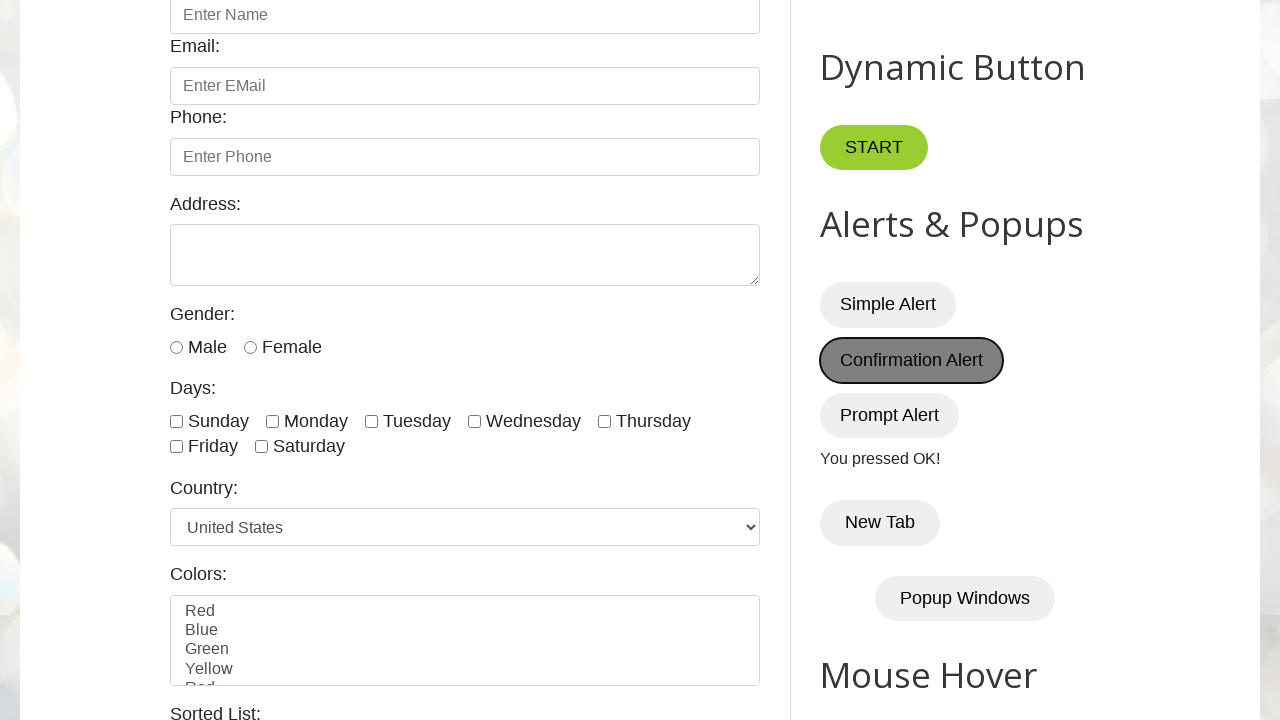